Tests dynamic loading by clicking start button and waiting for "Hello World!" text to appear

Starting URL: http://the-internet.herokuapp.com/dynamic_loading/2

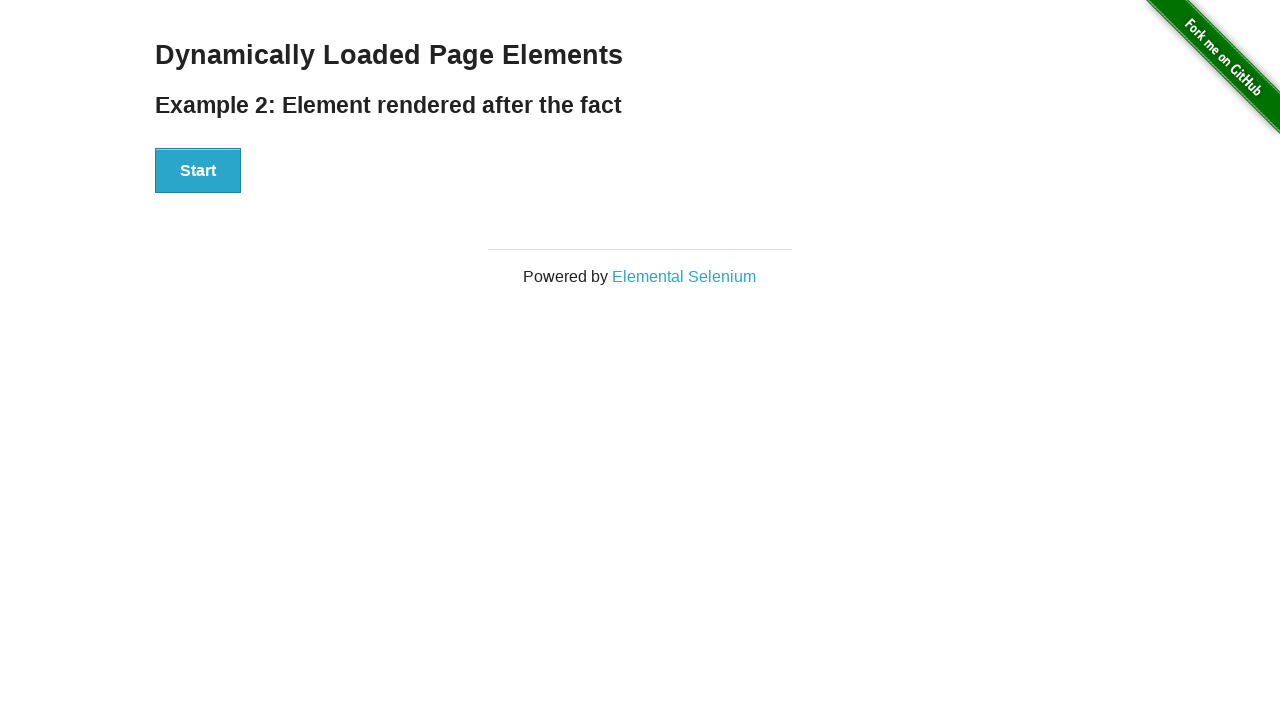

Navigated to dynamic loading page
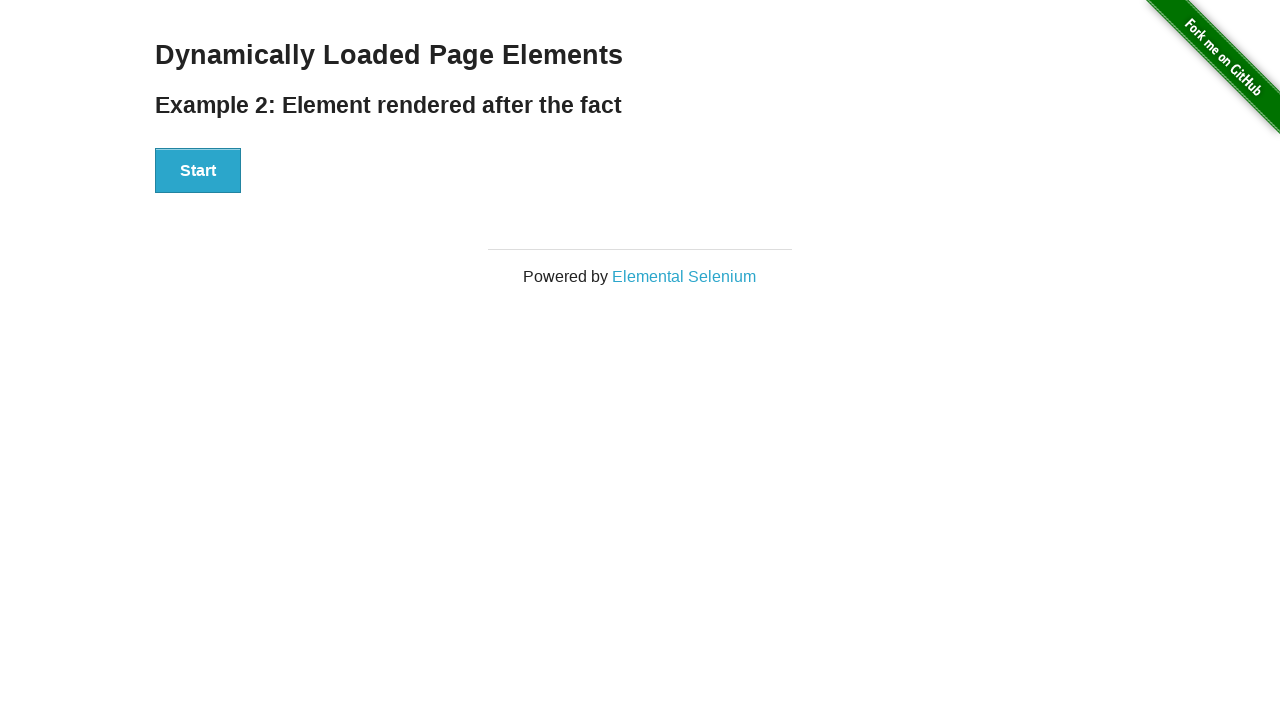

Clicked start button to trigger dynamic loading at (198, 171) on xpath=//div[@id='start']/button
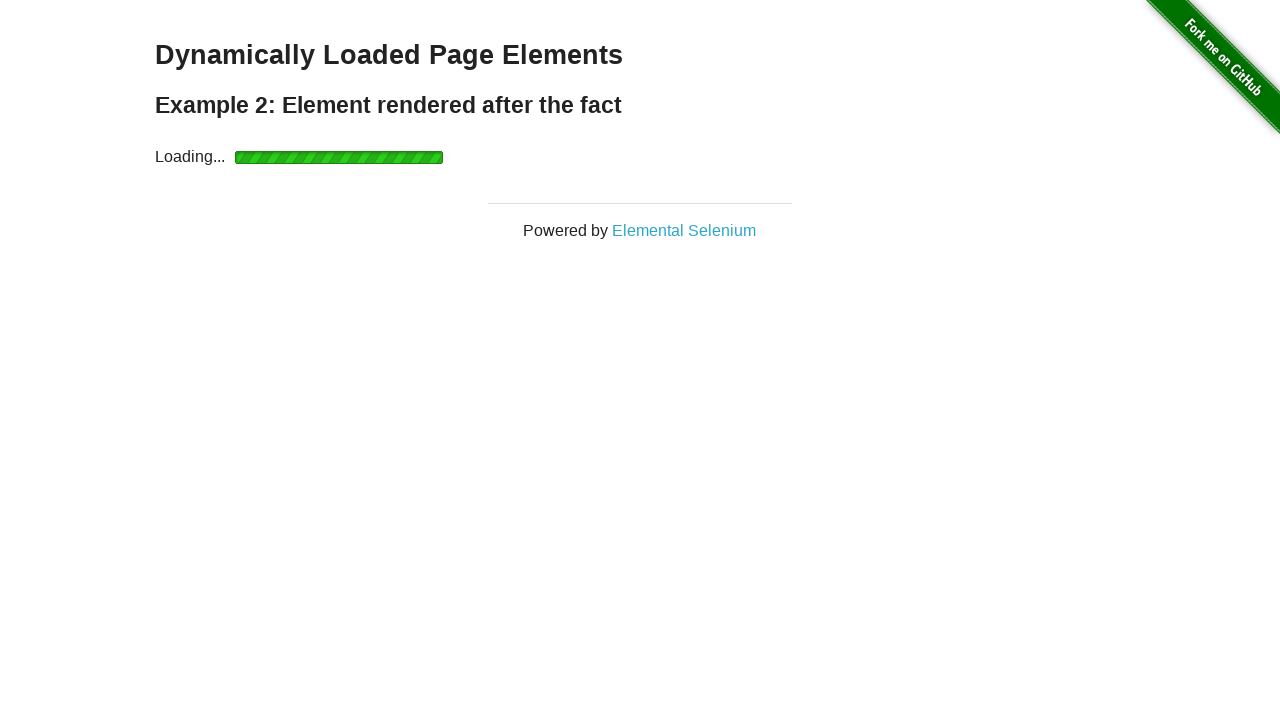

Waited for 'Hello World!' text to appear
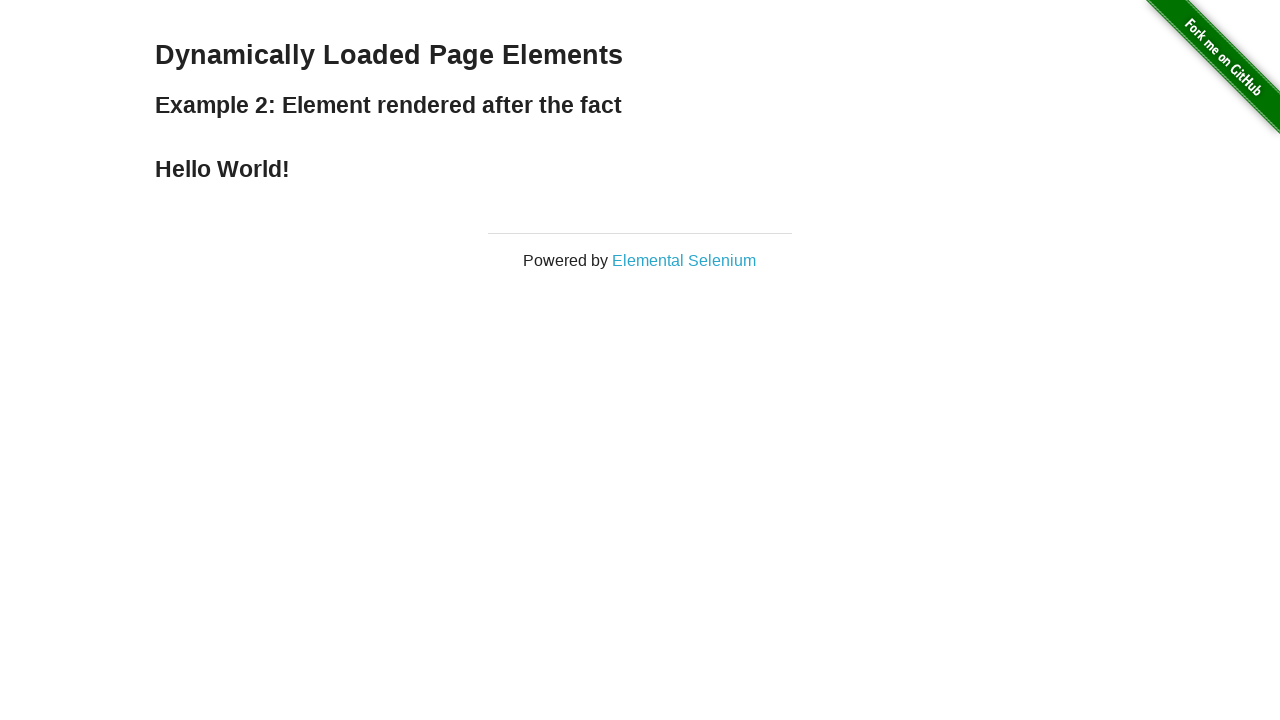

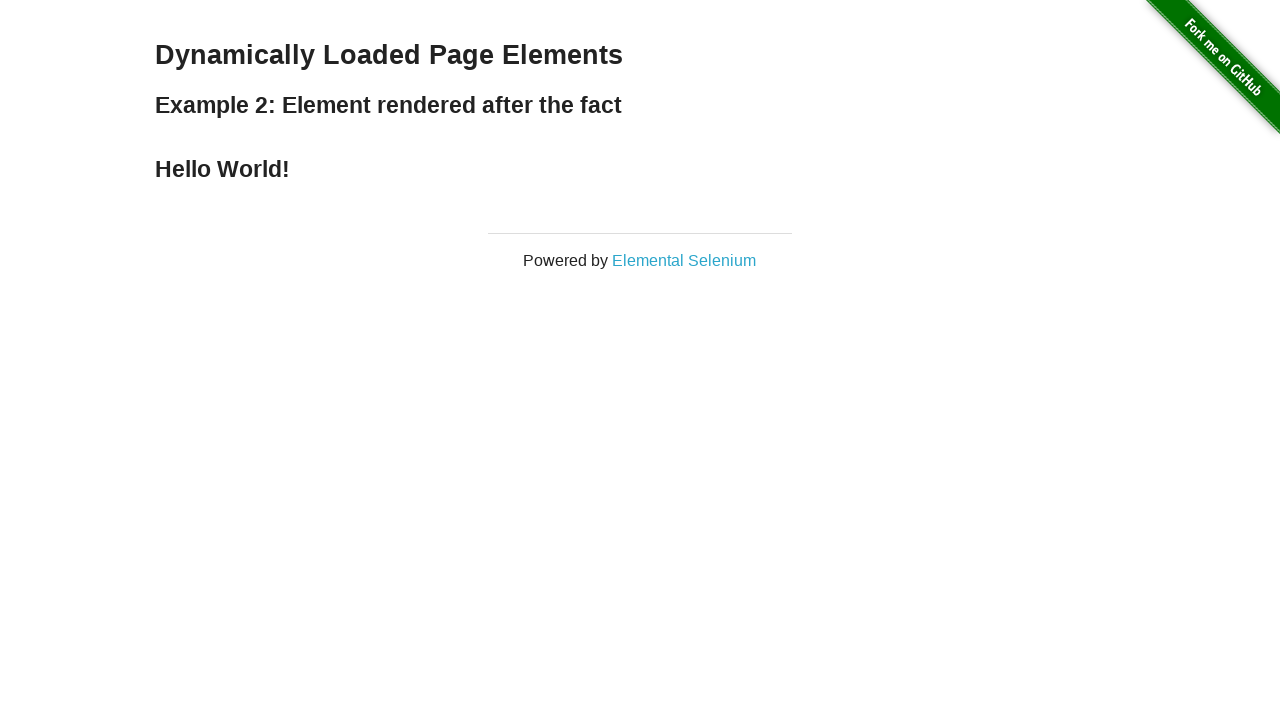